Tests web table functionality by verifying table headers, searching for specific content in rows, and clicking a checkbox when a matching row is found

Starting URL: http://seleniumpractise.blogspot.com/2021/08/webtable-in-html.html

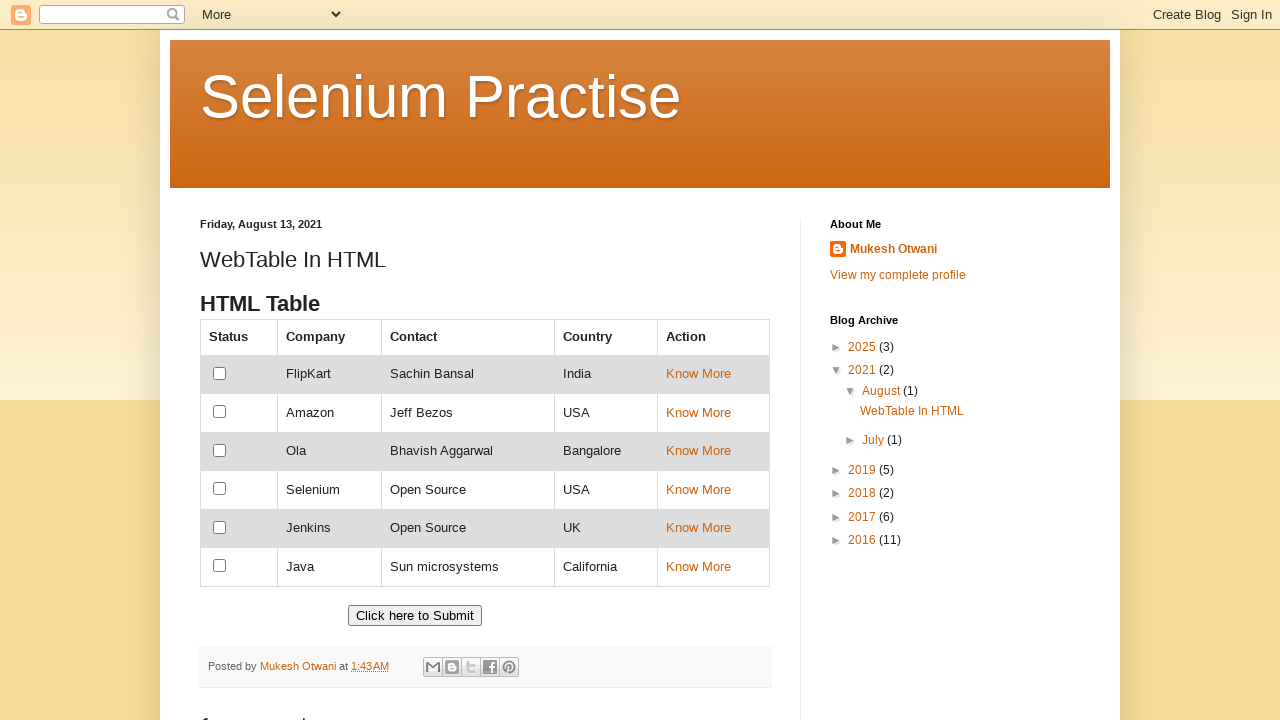

Retrieved all table headers from the web table
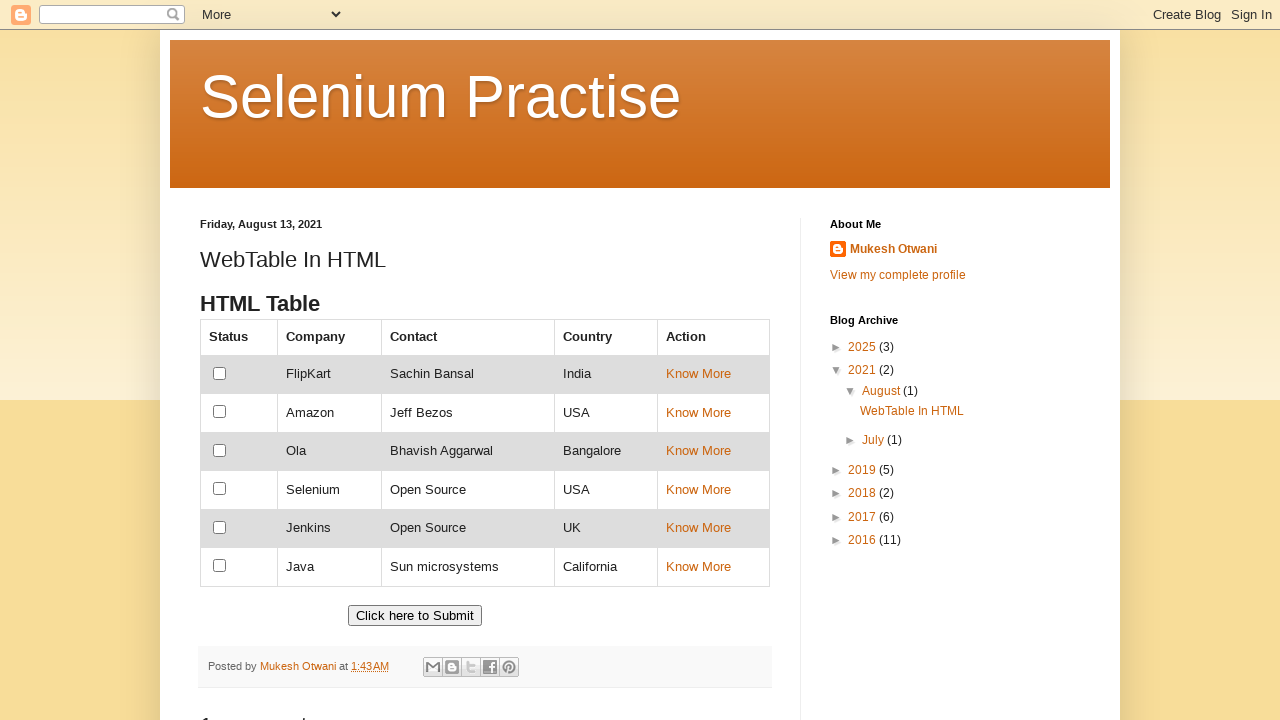

Logged header count: 5
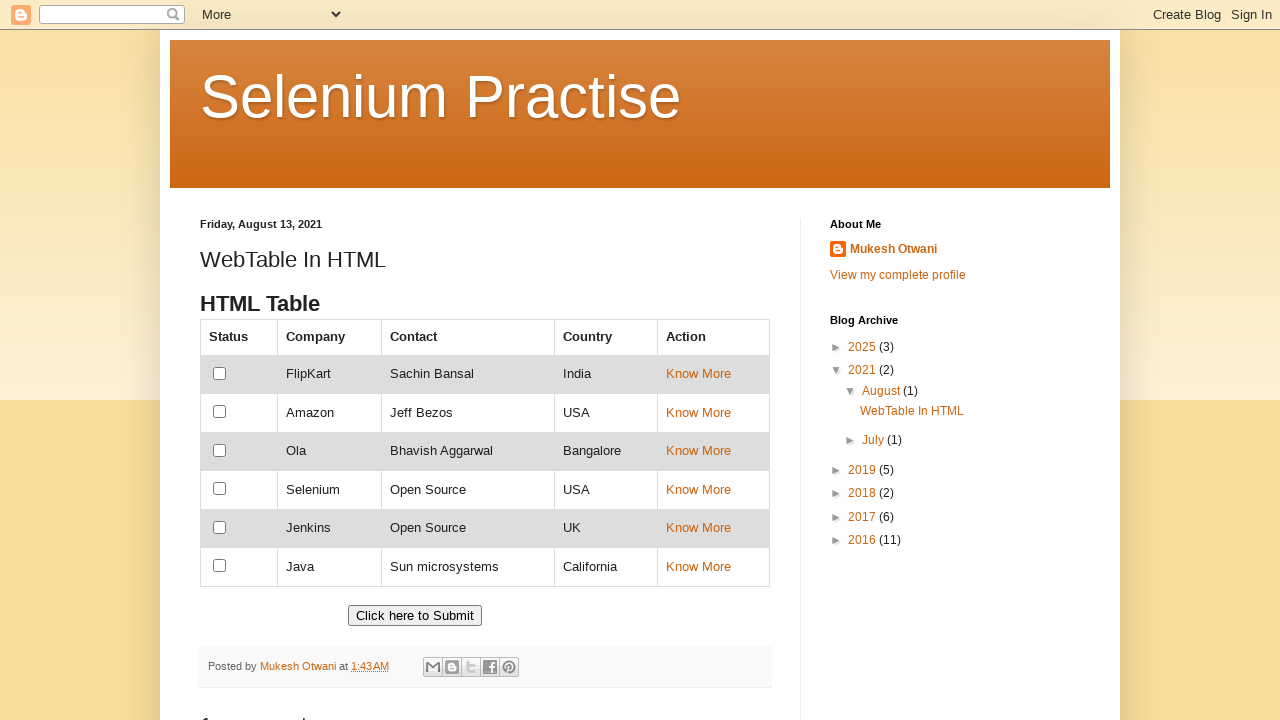

Verified that table has exactly 5 headers
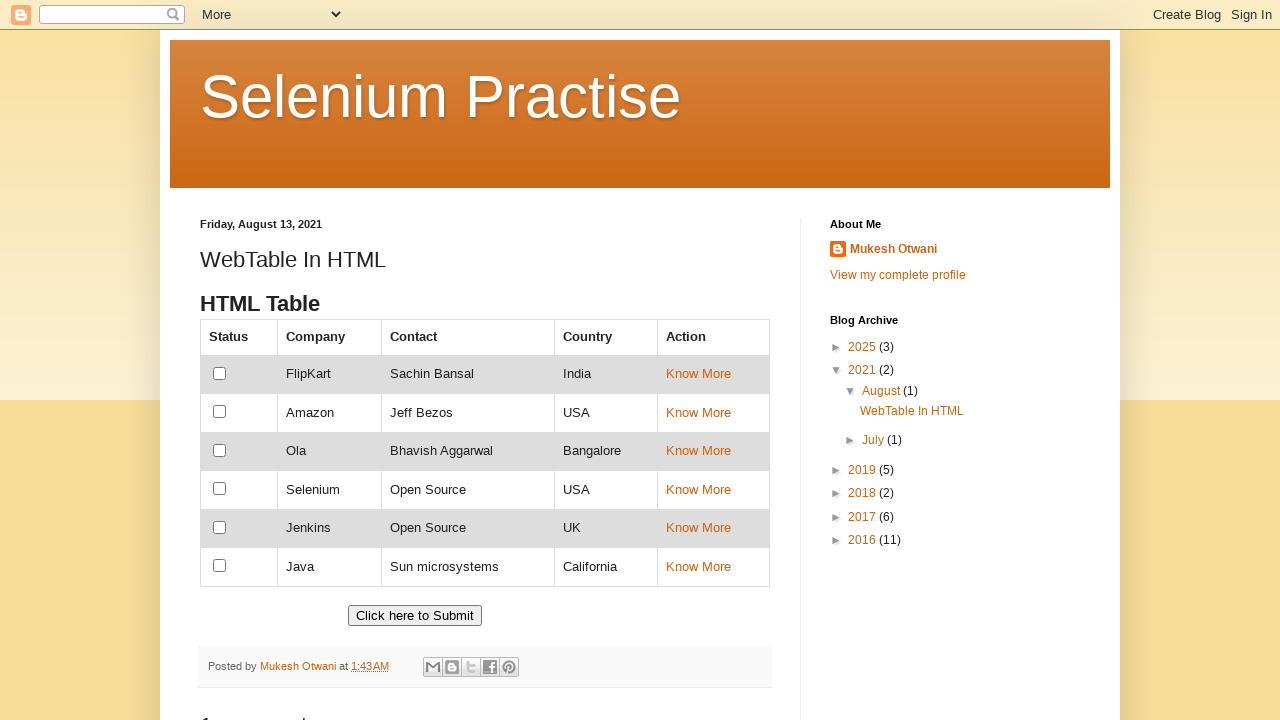

Checked header content: 'Status'
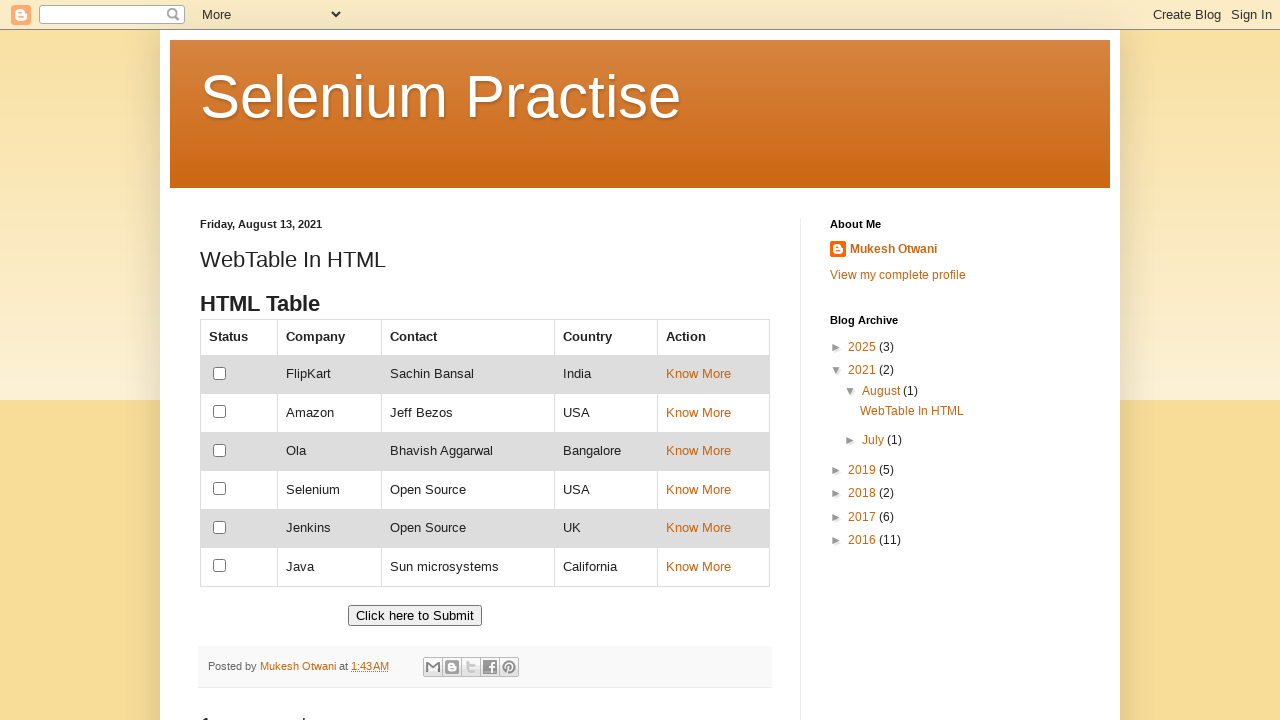

Checked header content: 'Company'
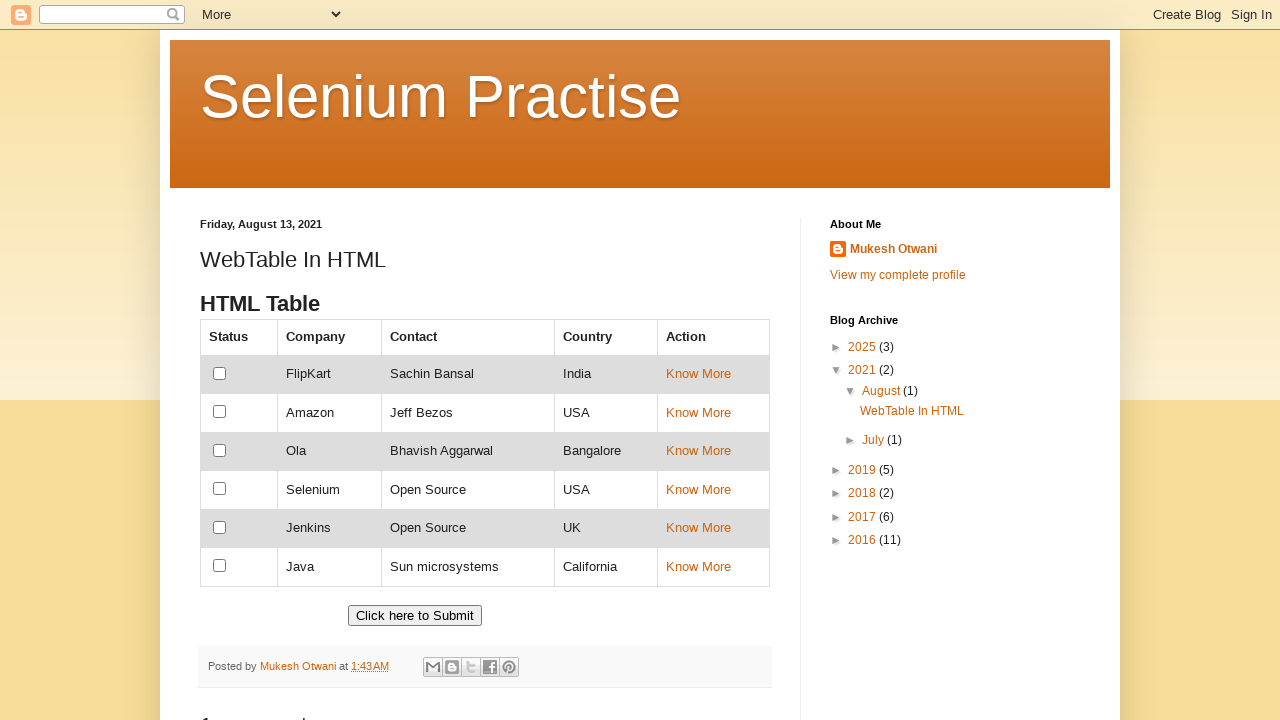

Checked header content: 'Contact'
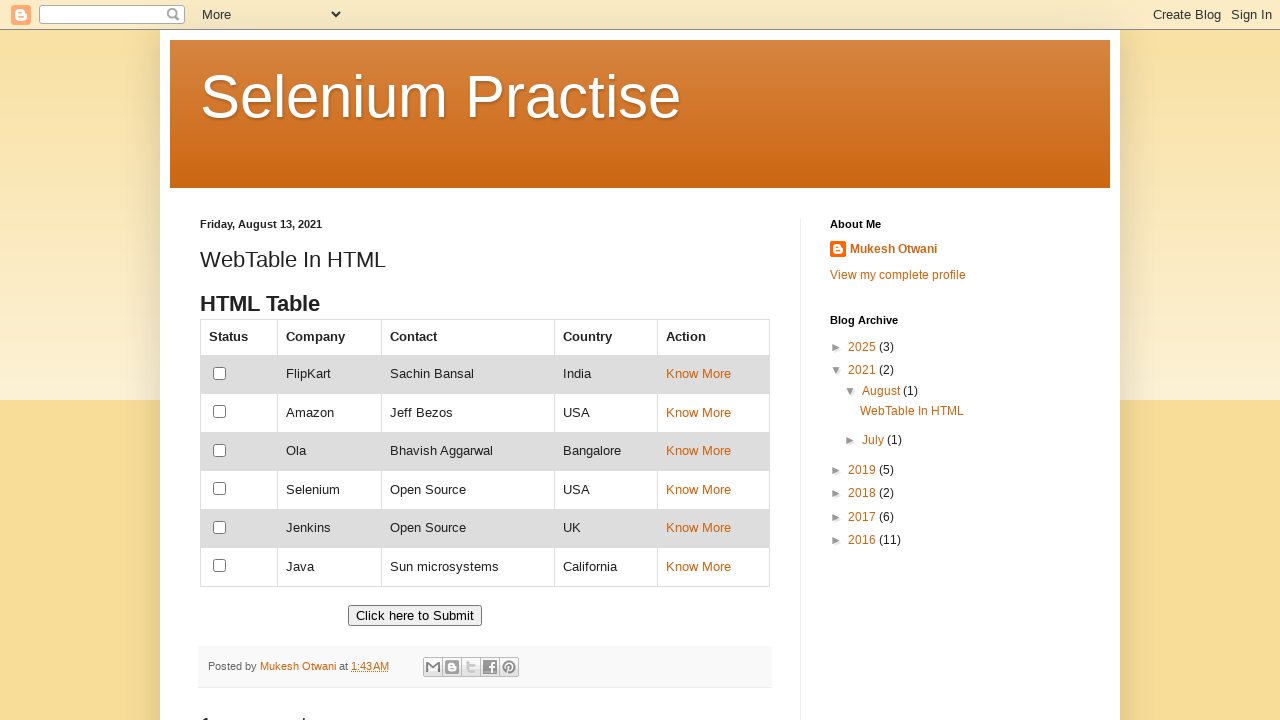

Checked header content: 'Country'
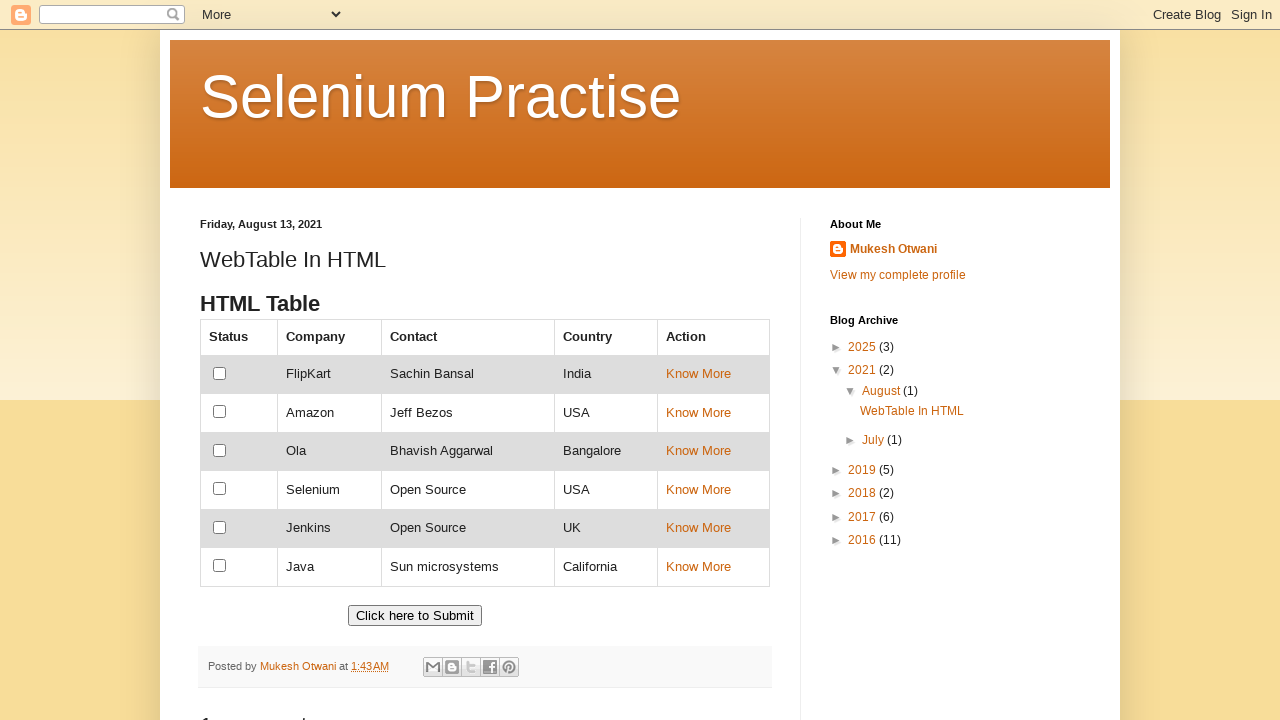

Found 'Country' header in table
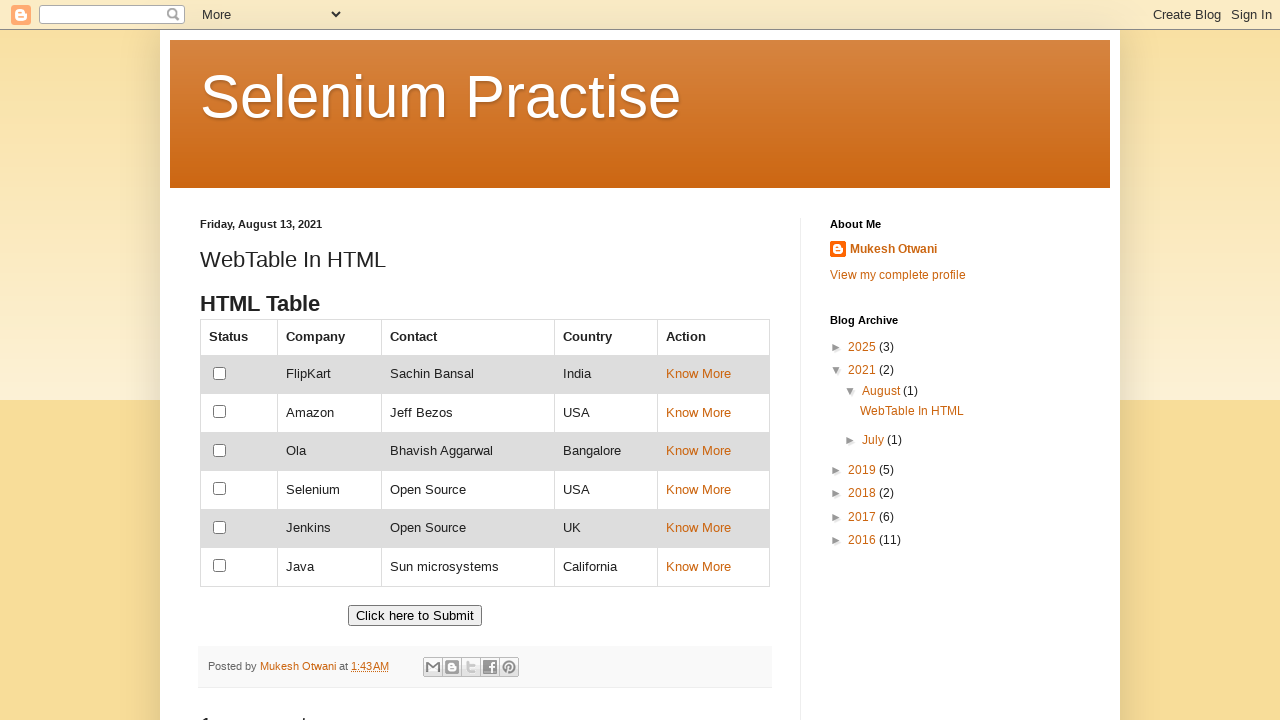

Retrieved all table data cells
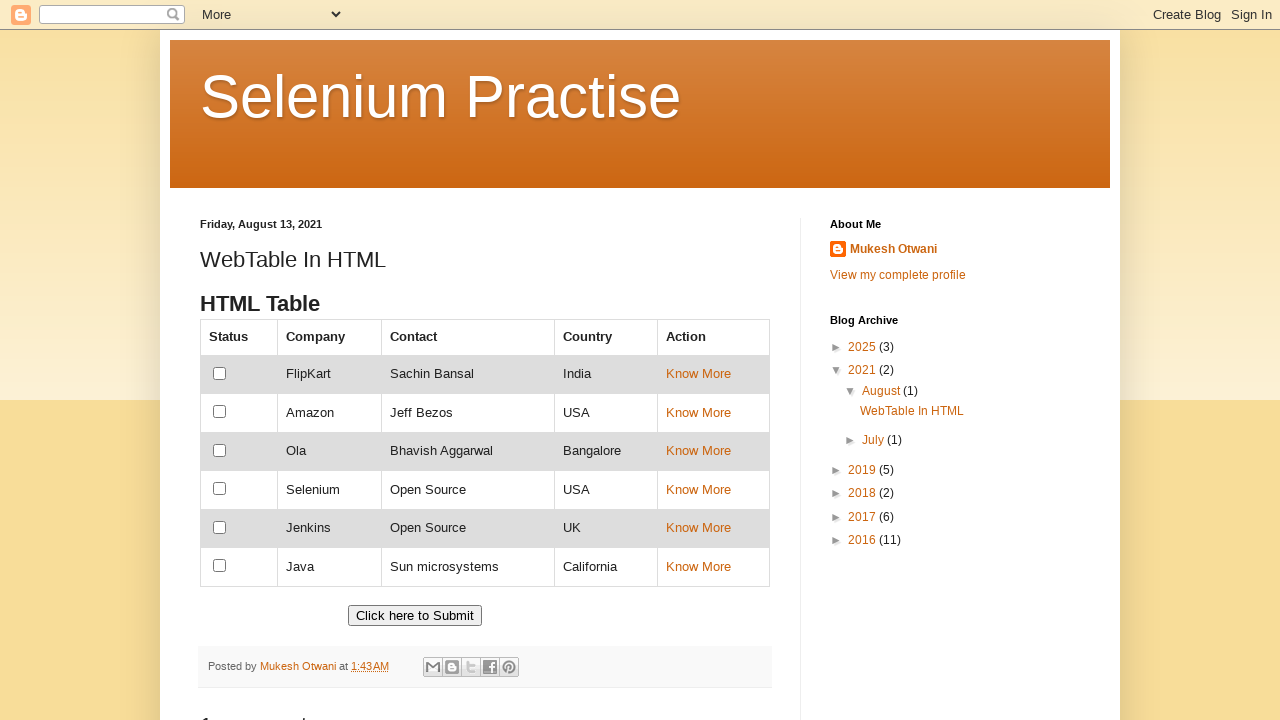

Logged total cell count: 30
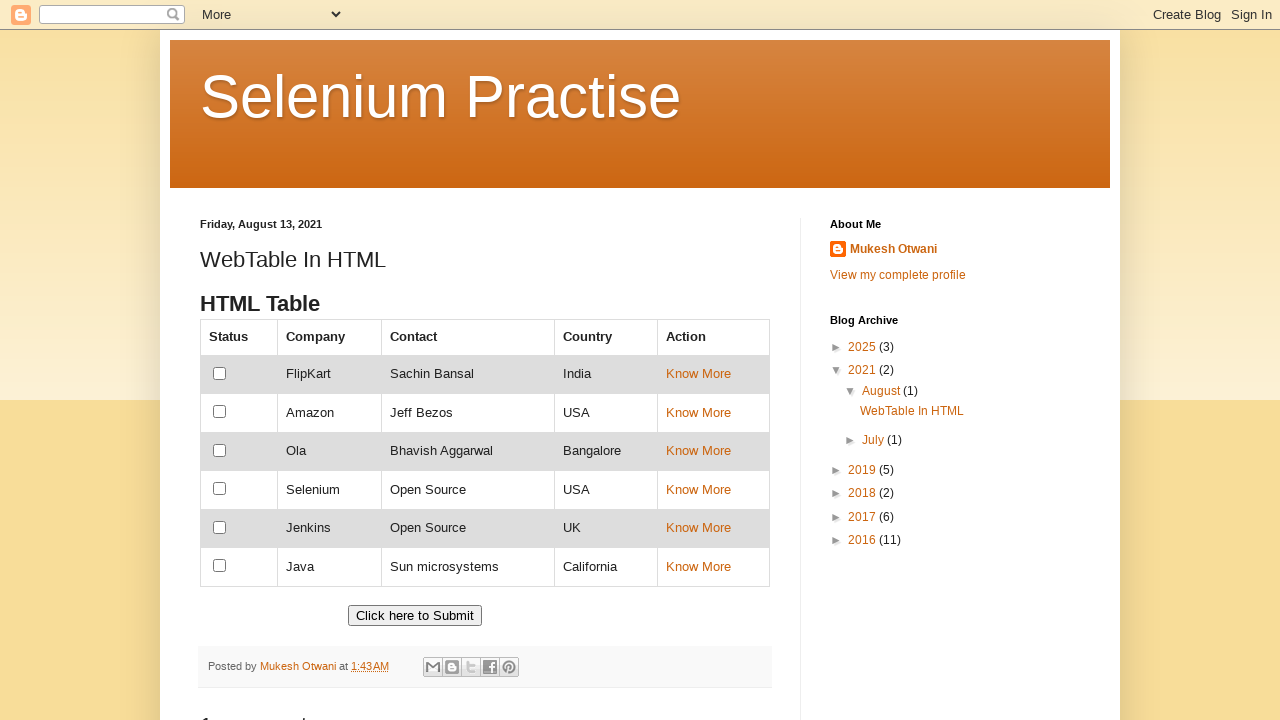

Checked cell content: ''
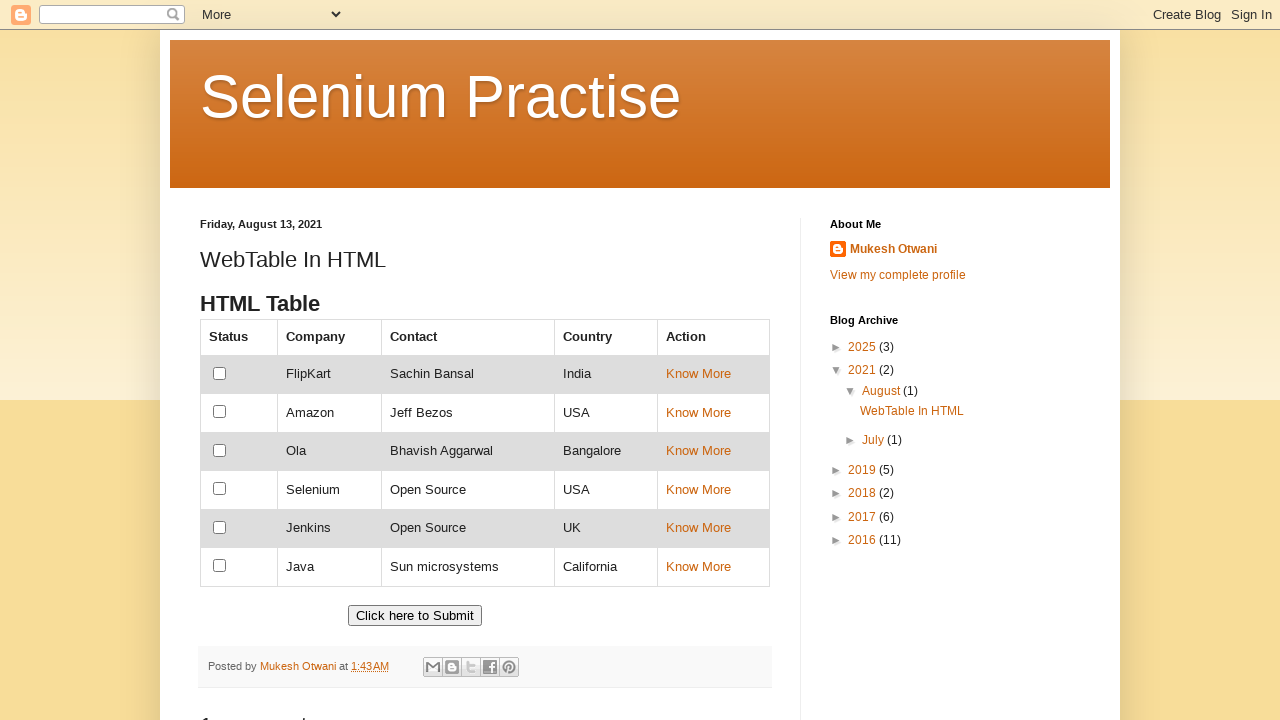

Checked cell content: 'FlipKart'
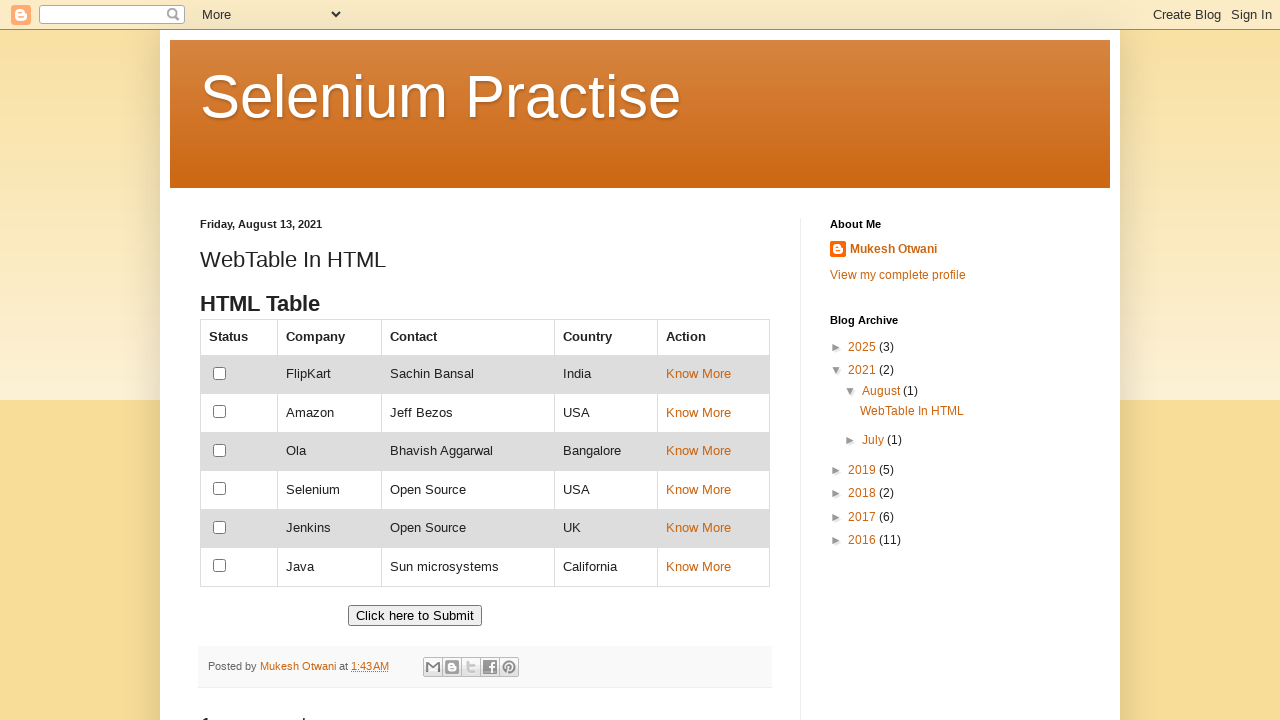

Checked cell content: 'Sachin Bansal'
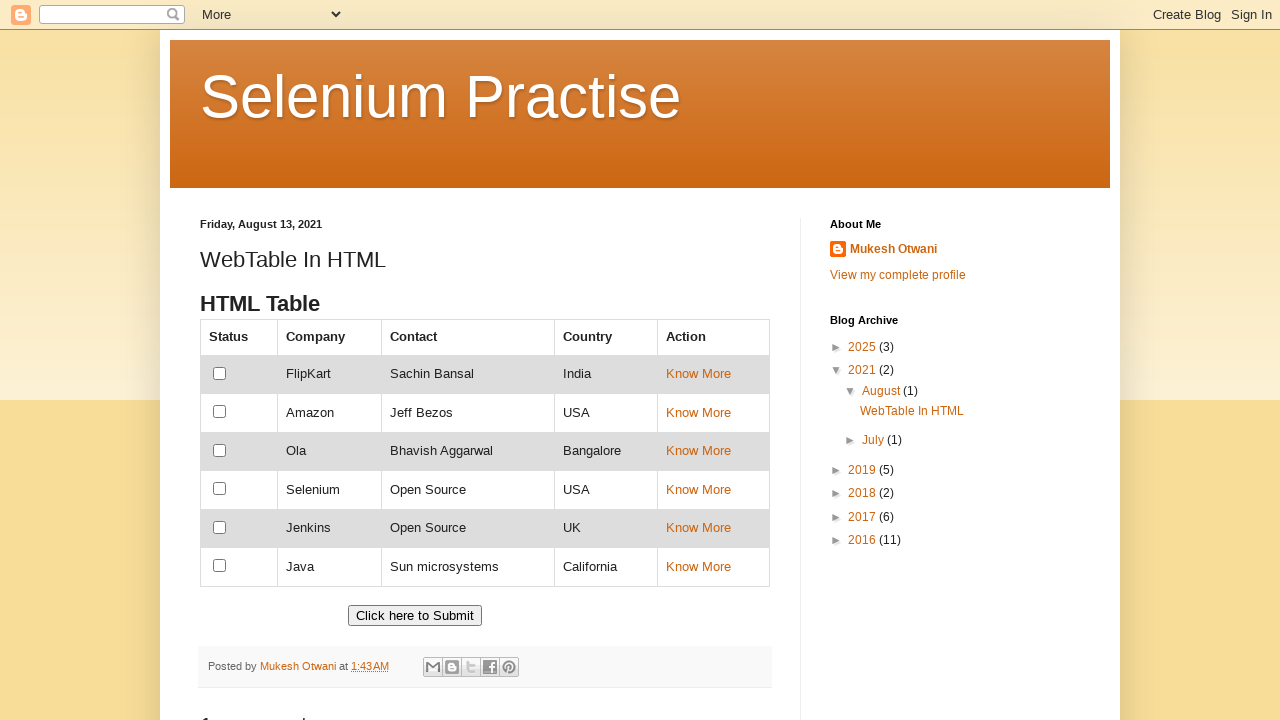

Checked cell content: 'India'
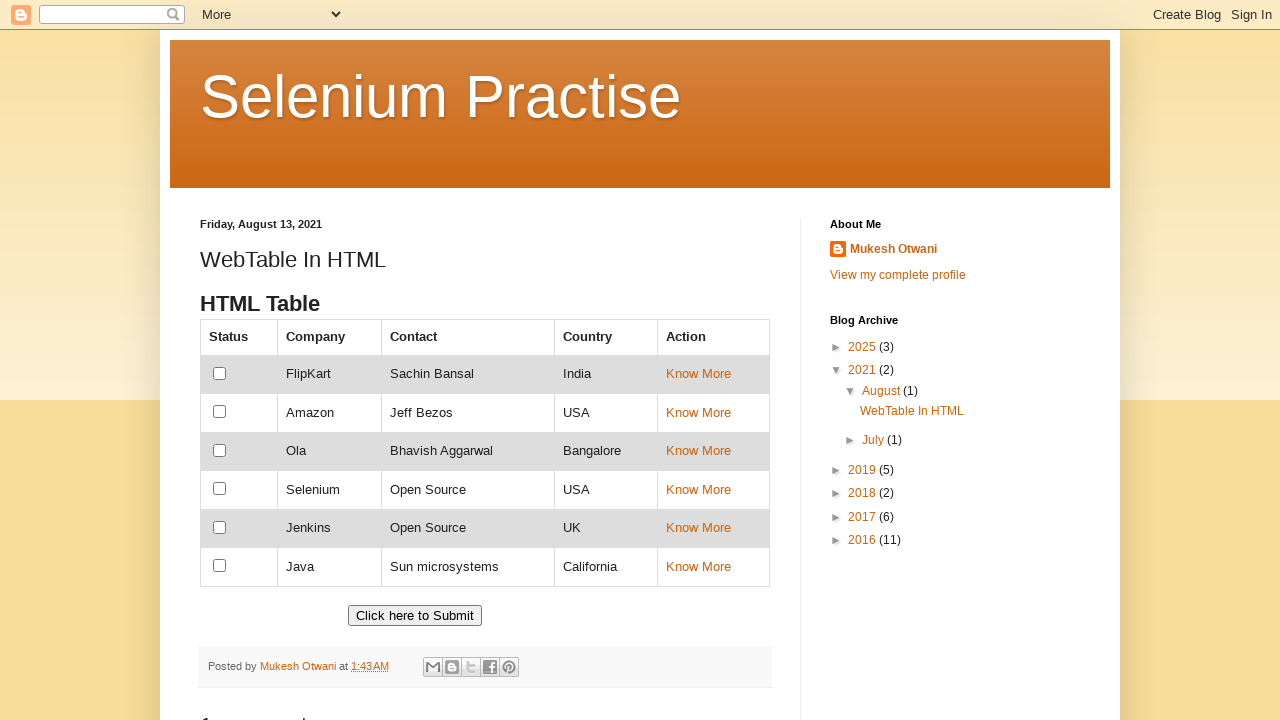

Checked cell content: 'Know More
  '
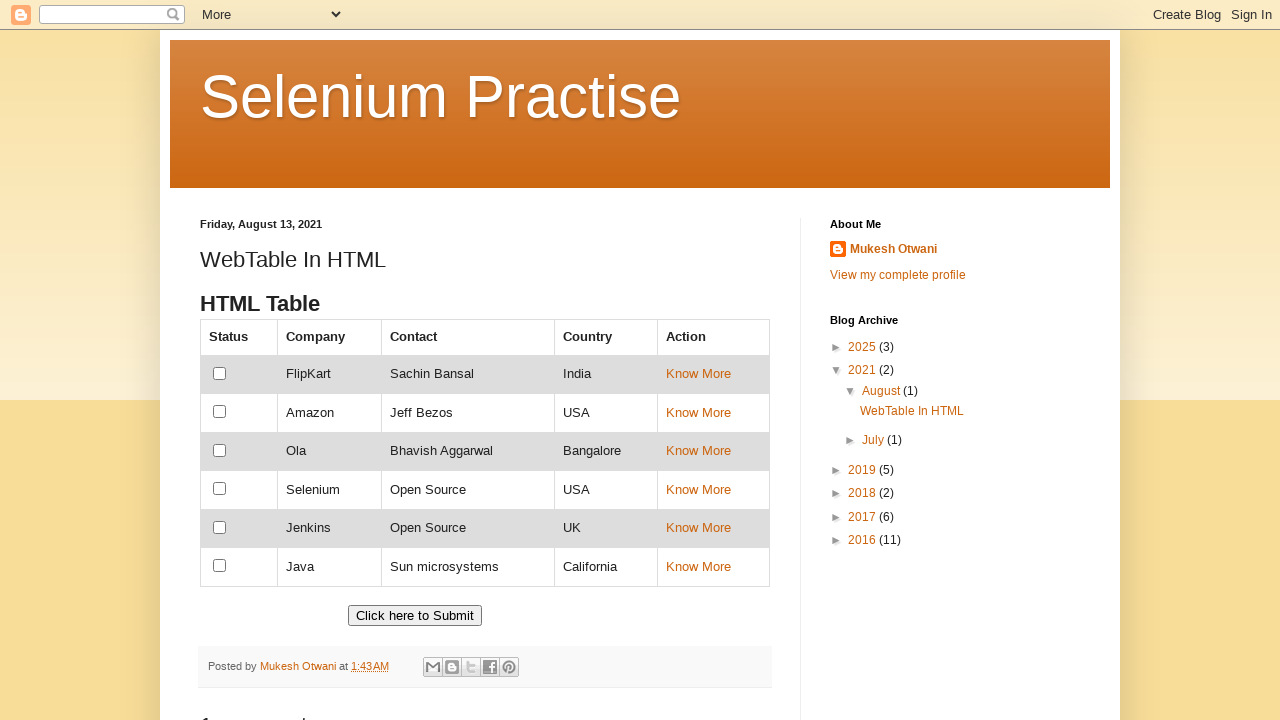

Checked cell content: ''
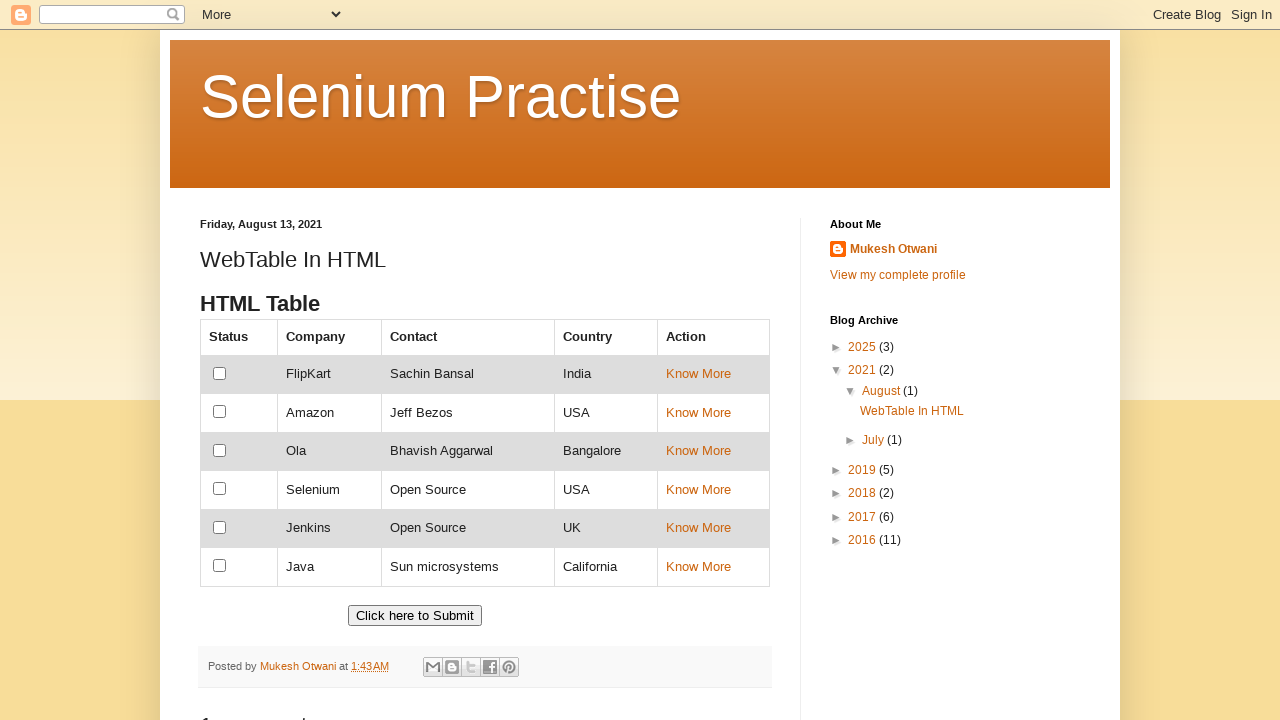

Checked cell content: 'Amazon'
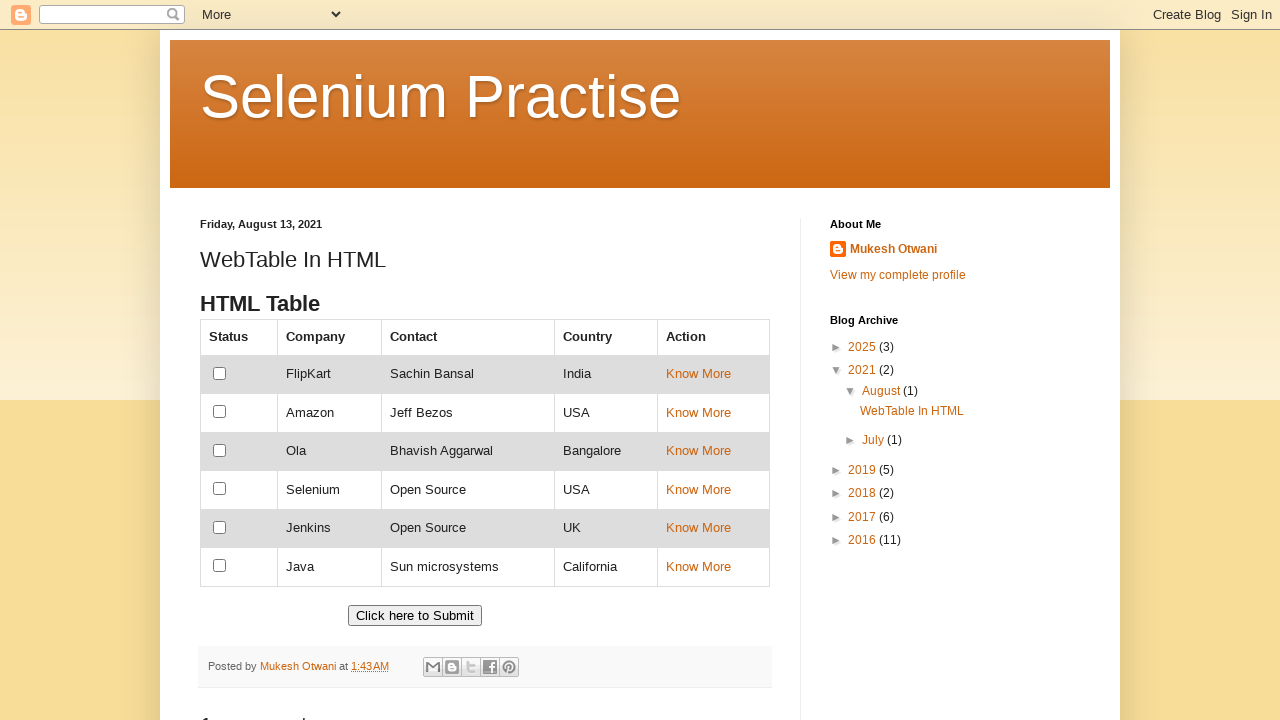

Found 'Amazon' in table cell
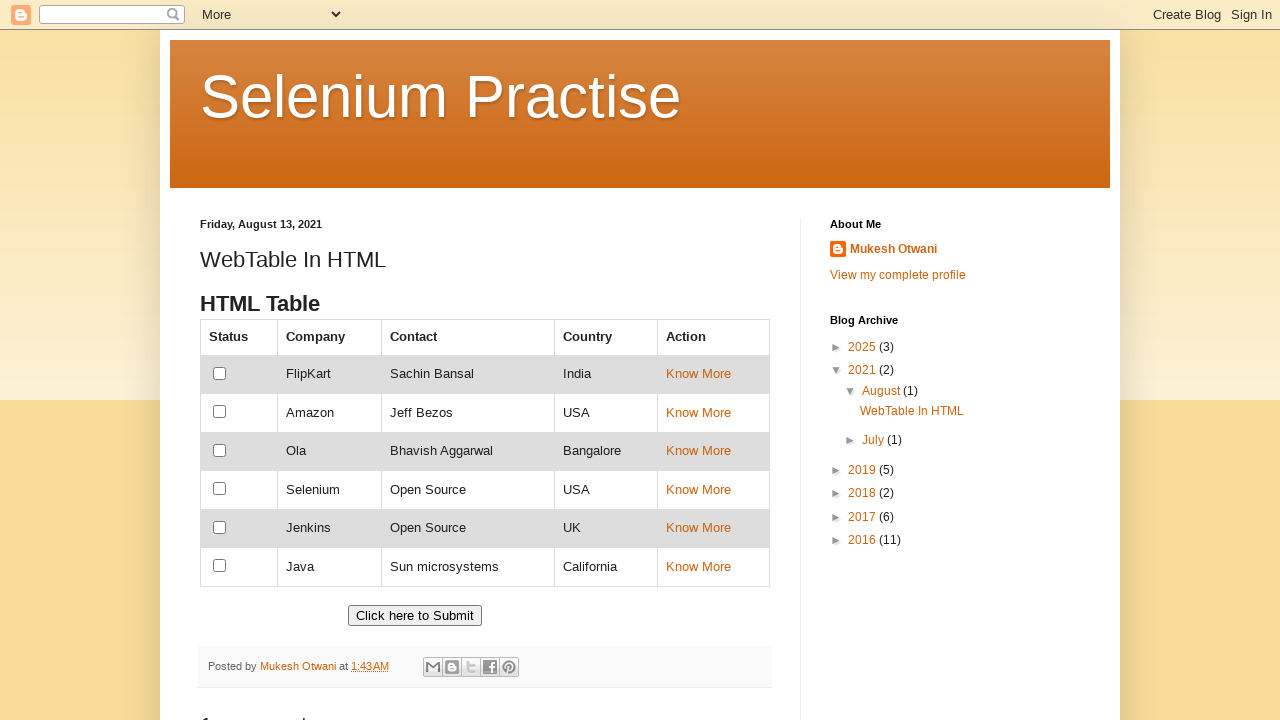

Clicked checkbox for Amazon row at (220, 412) on //*[@id="customers"]/tbody/tr[3]/td[1]/input
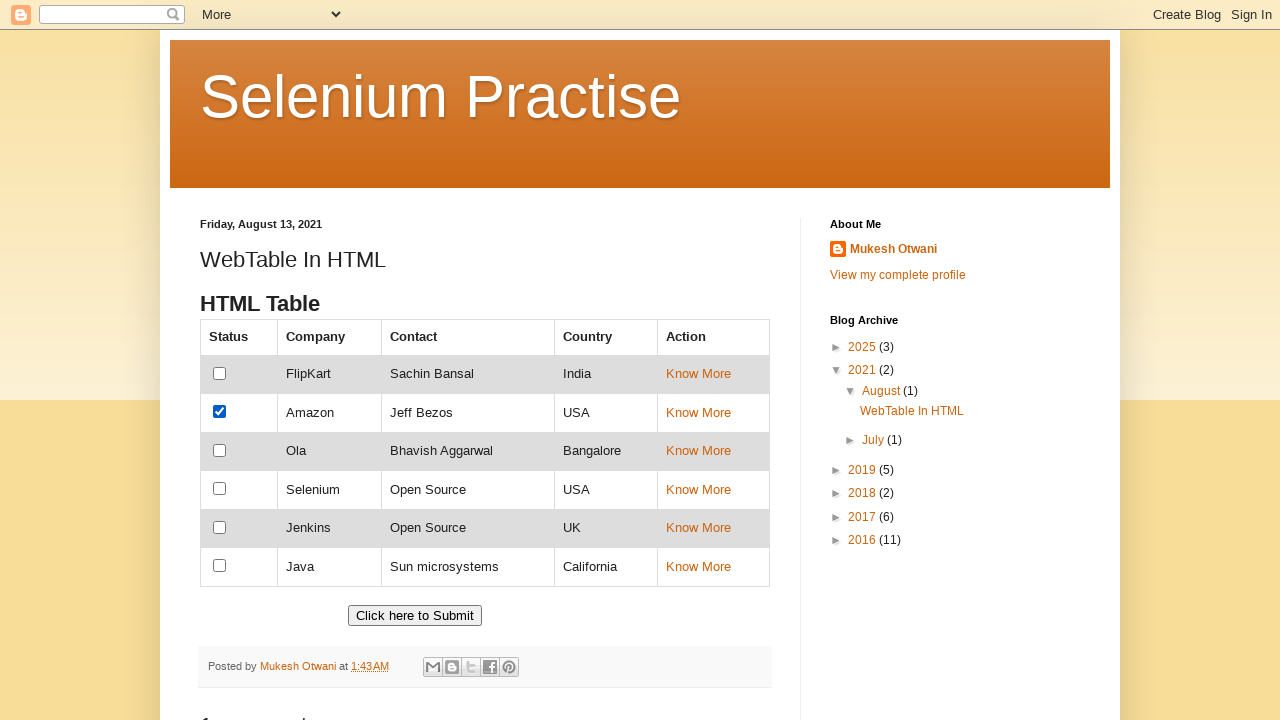

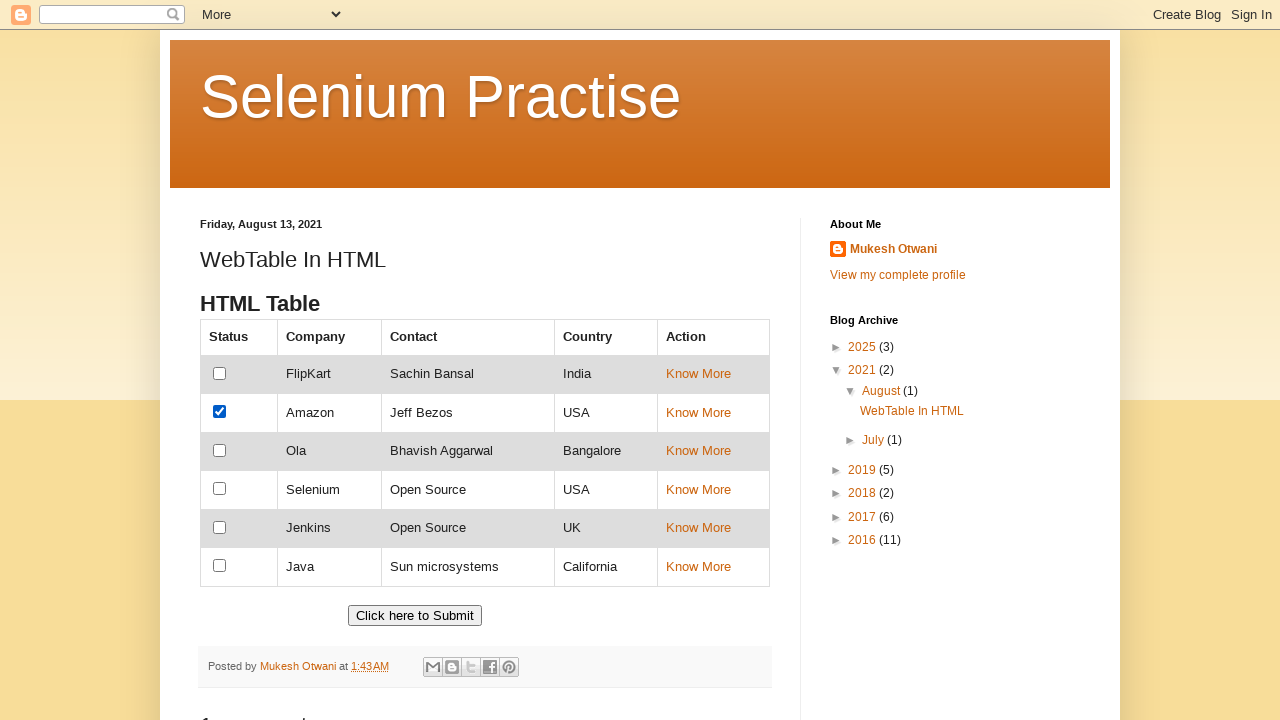